Tests textbox interactions by navigating to Inputs page and entering numbers character by character into a number input field

Starting URL: https://the-internet.herokuapp.com

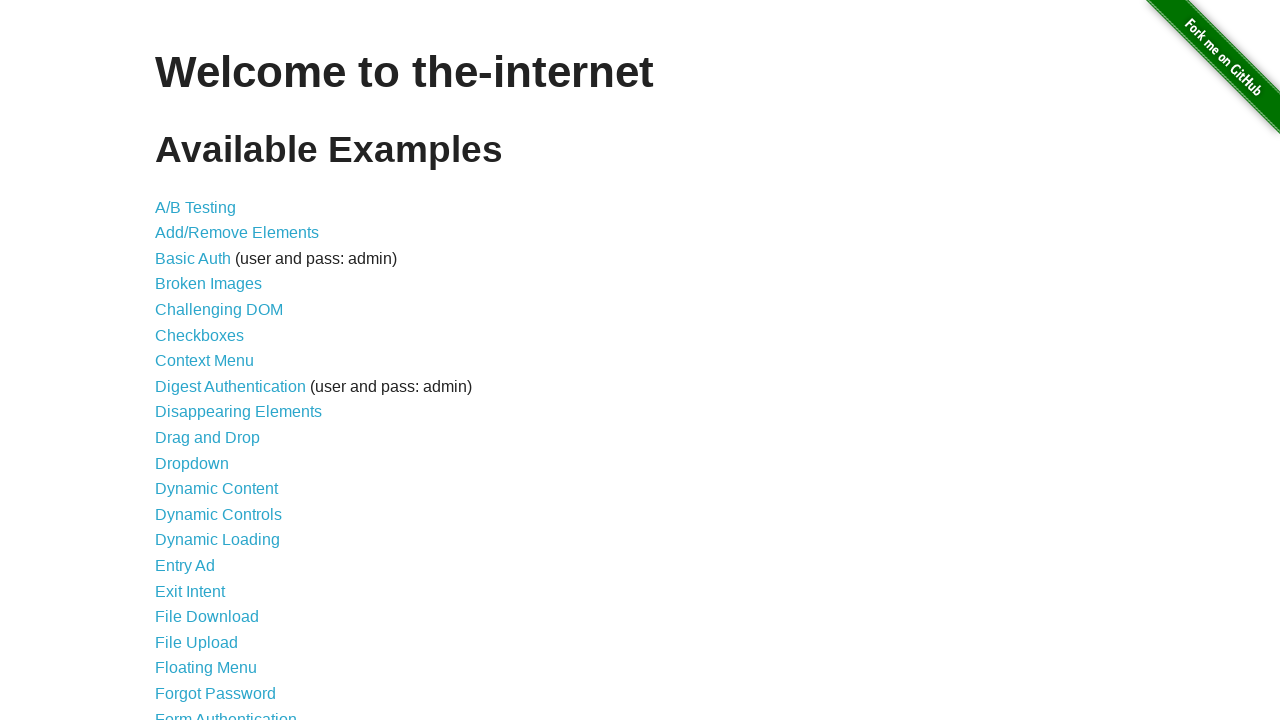

Clicked on Inputs link to navigate to inputs page at (176, 361) on a:has-text('Inputs')
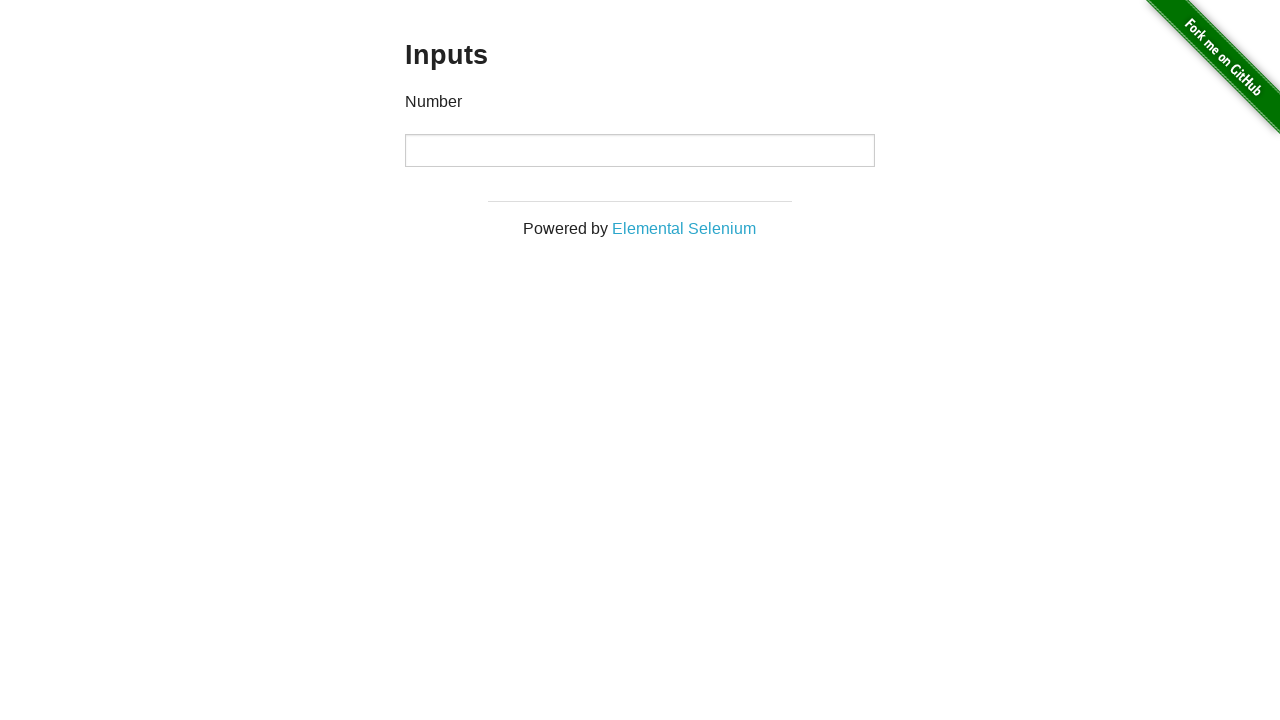

Clicked on number input field to focus it at (640, 150) on input[type='number']
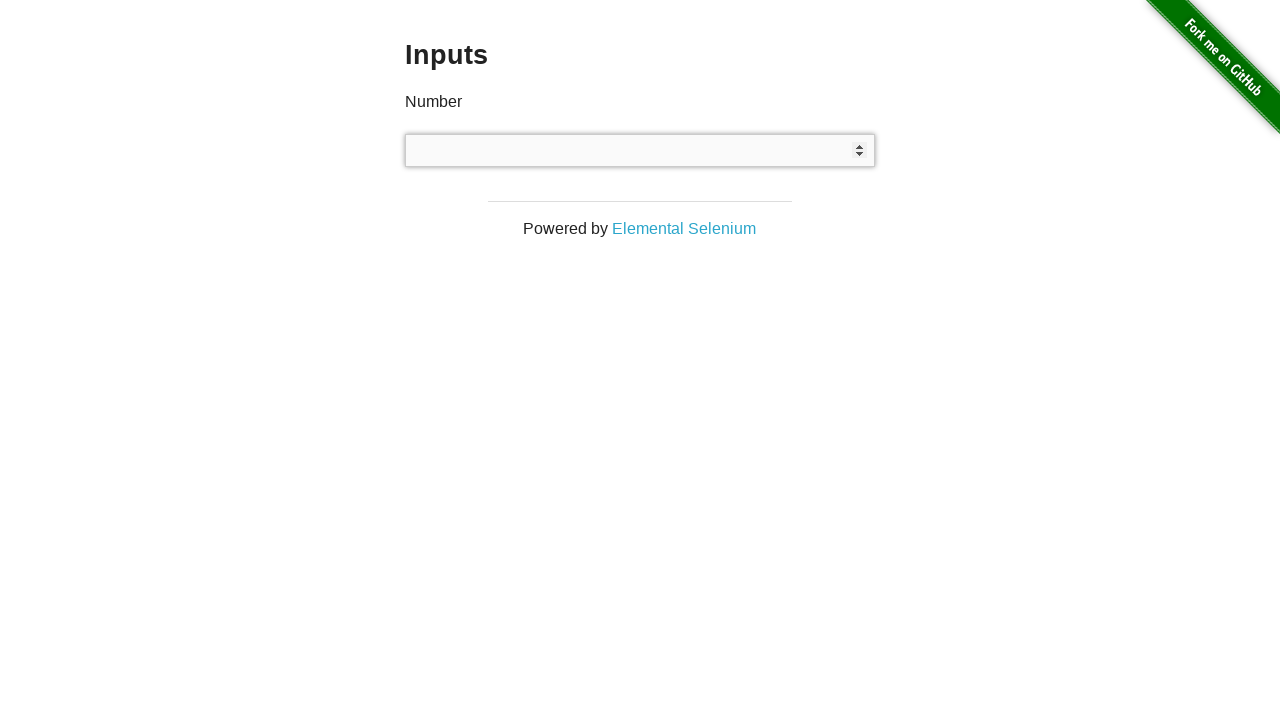

Typed '1' into the number input field
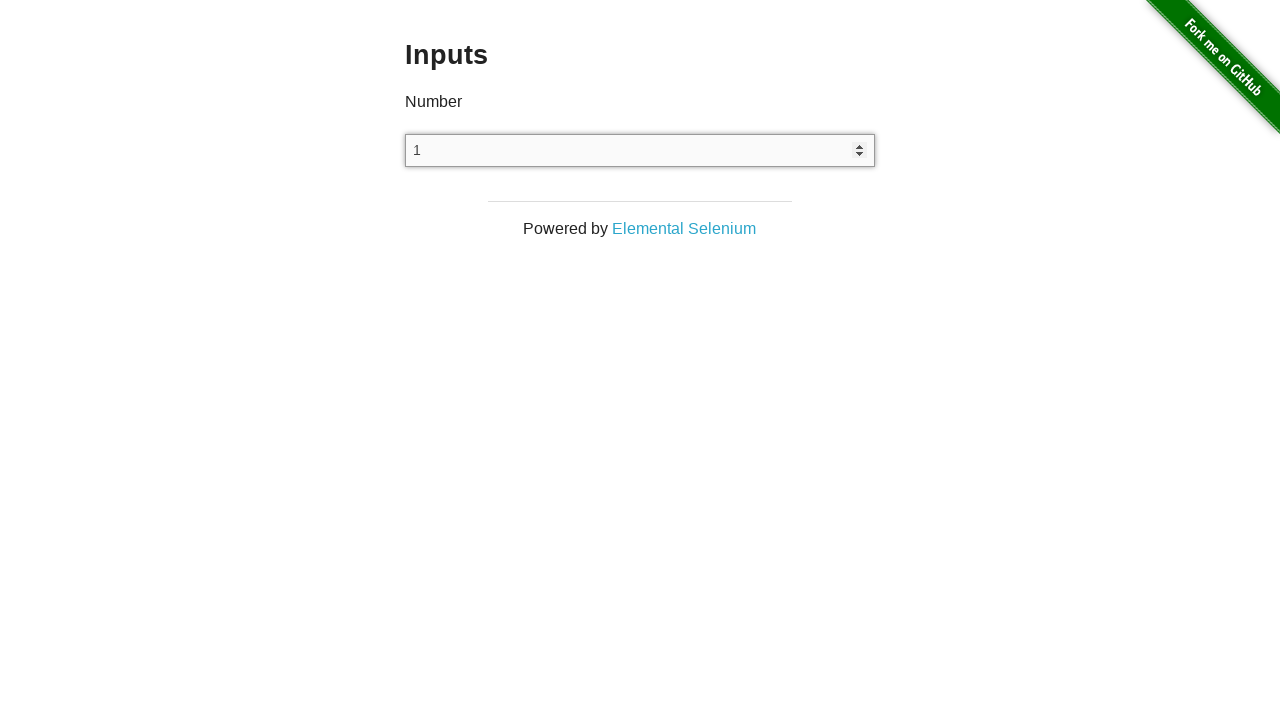

Typed '2' into the number input field
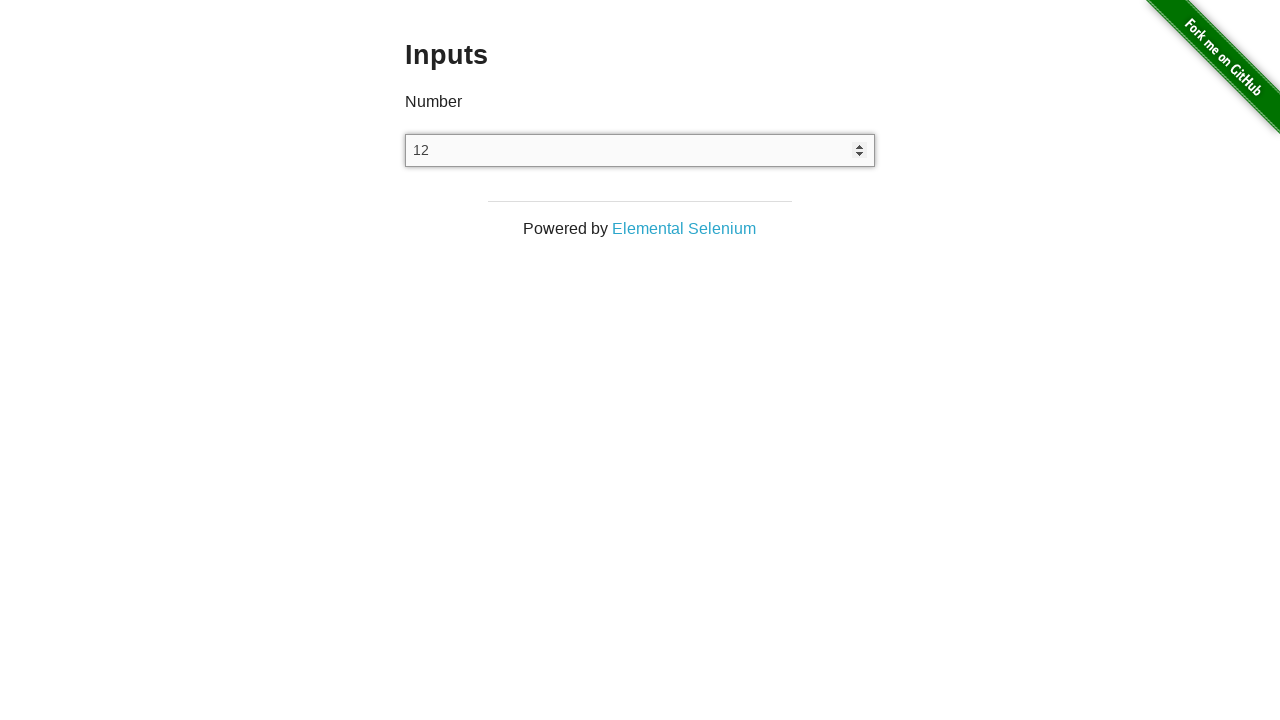

Typed '3' into the number input field
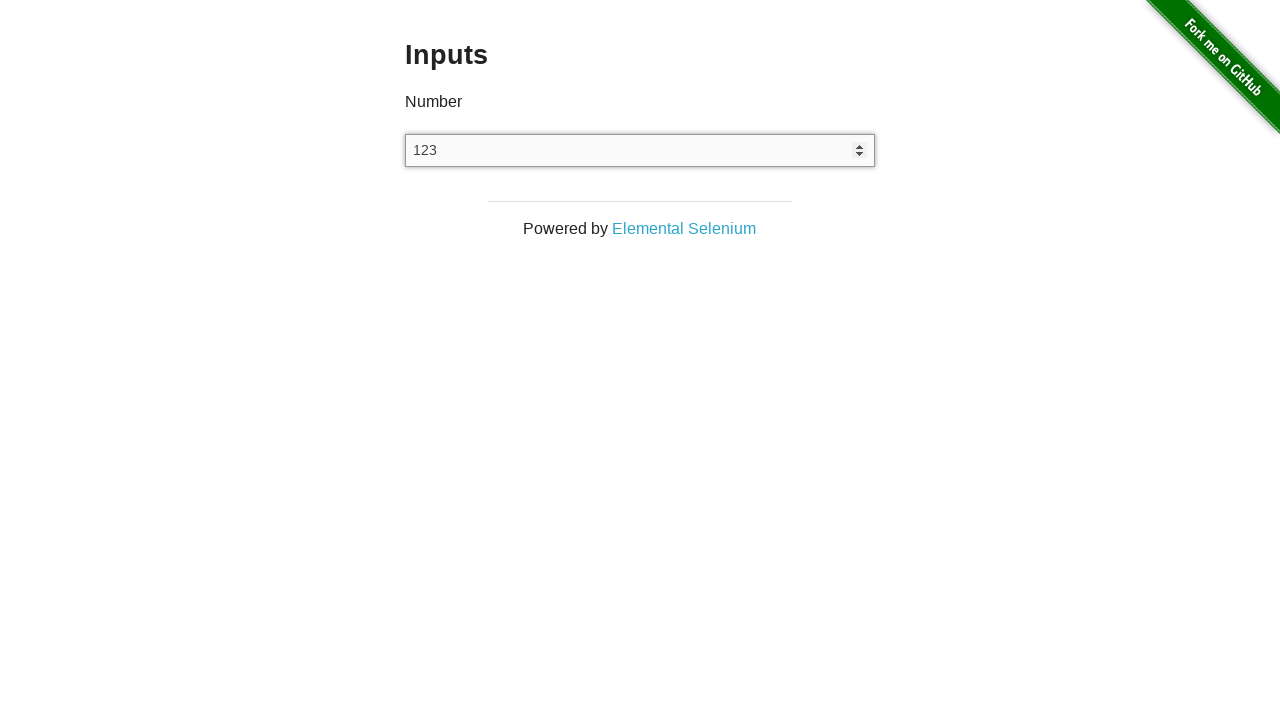

Typed '4' into the number input field
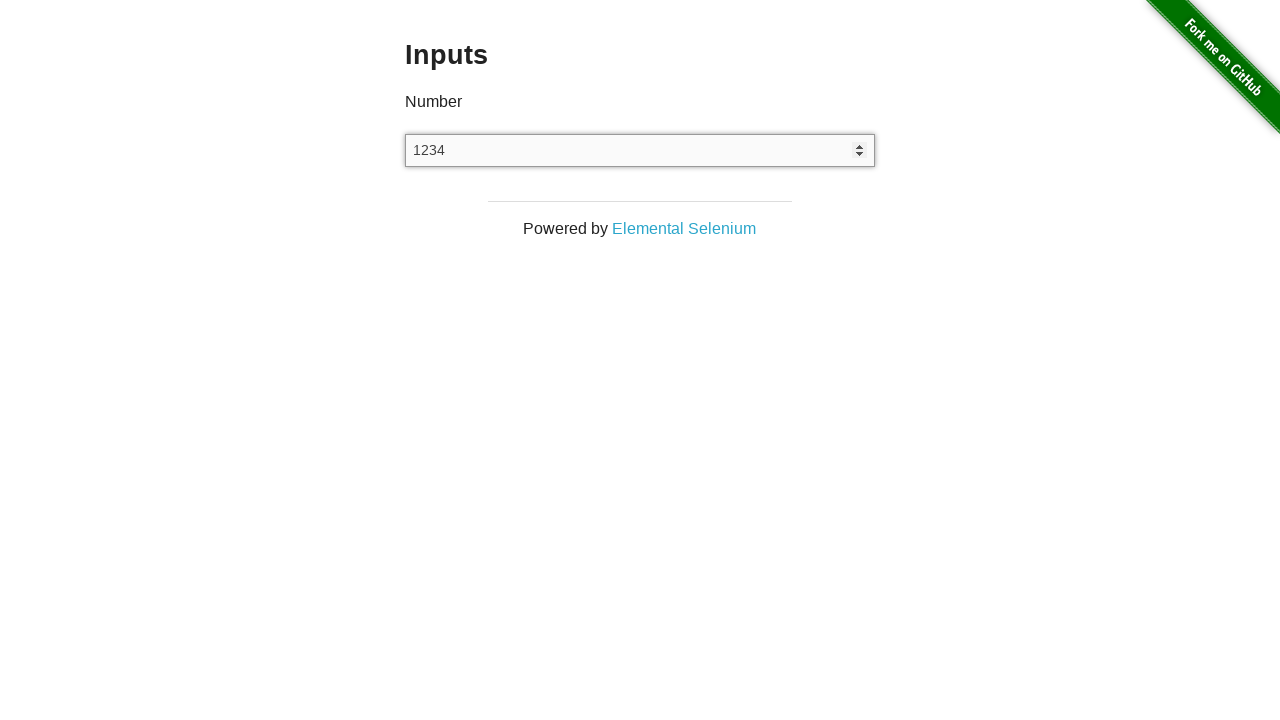

Typed '5' into the number input field
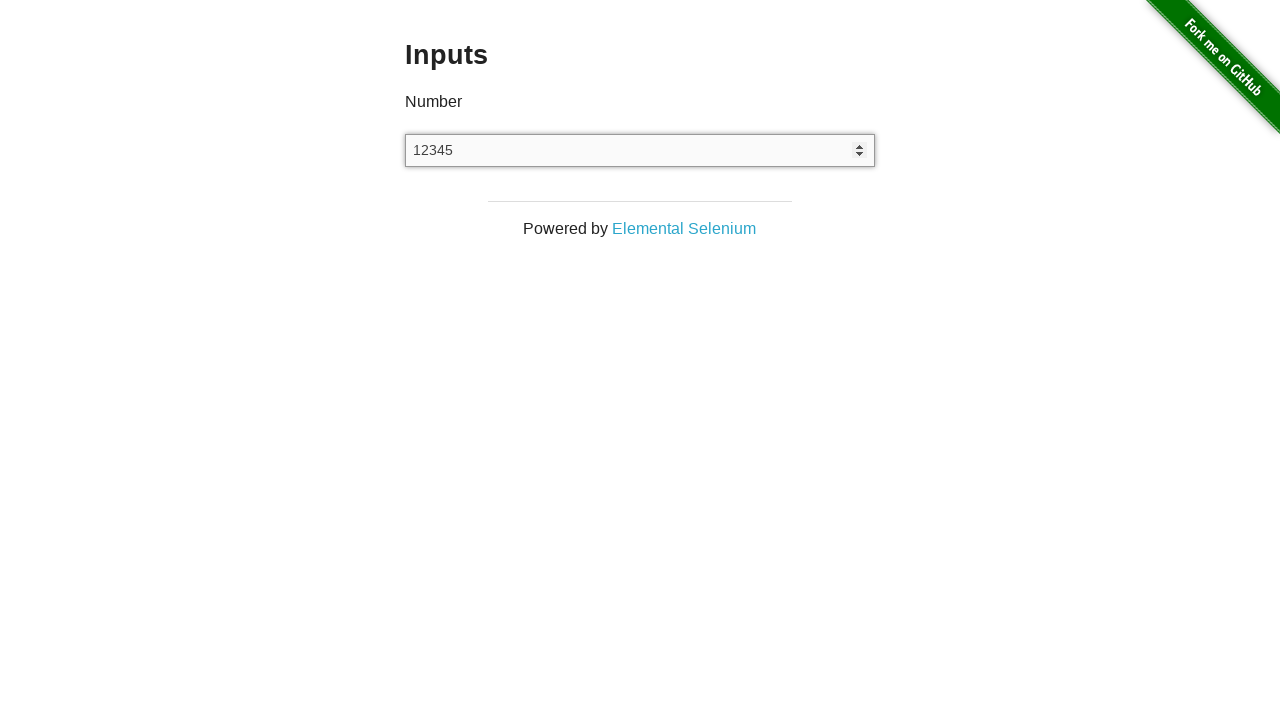

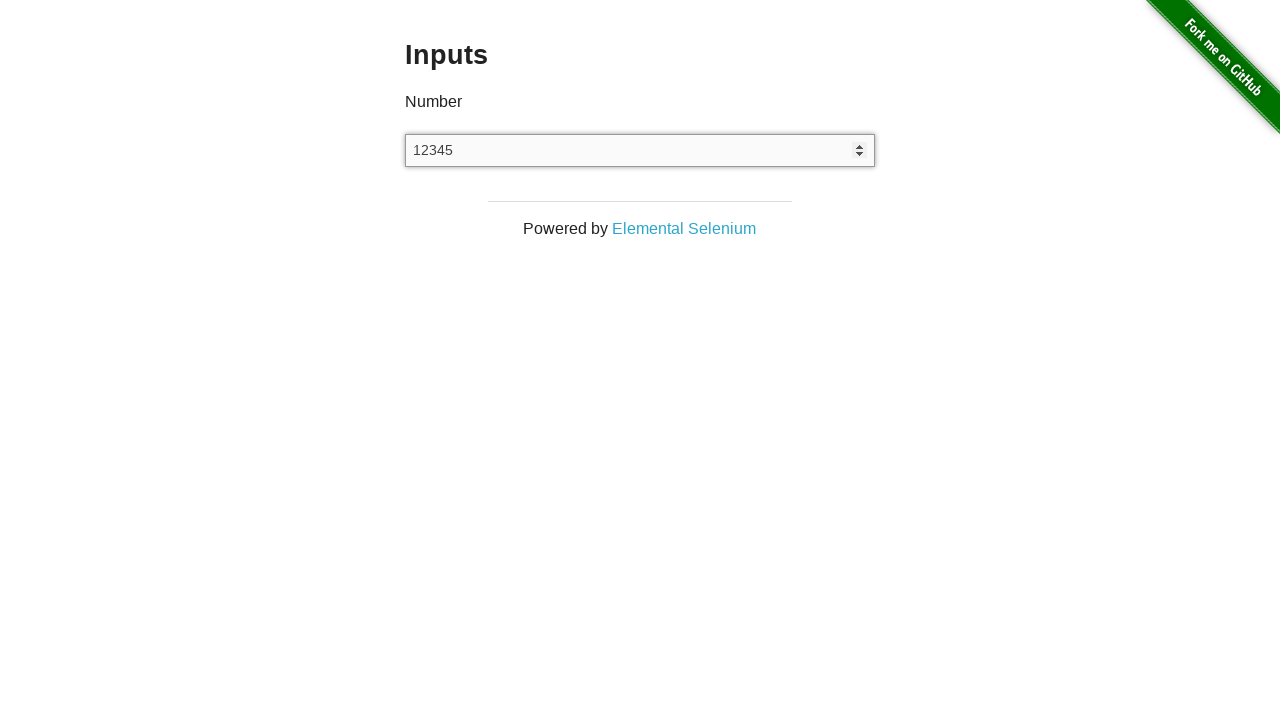